Tests basic browser navigation functionality including scrolling, navigating back/forward, and refreshing the page

Starting URL: https://demoqa.com/automation-practice-form

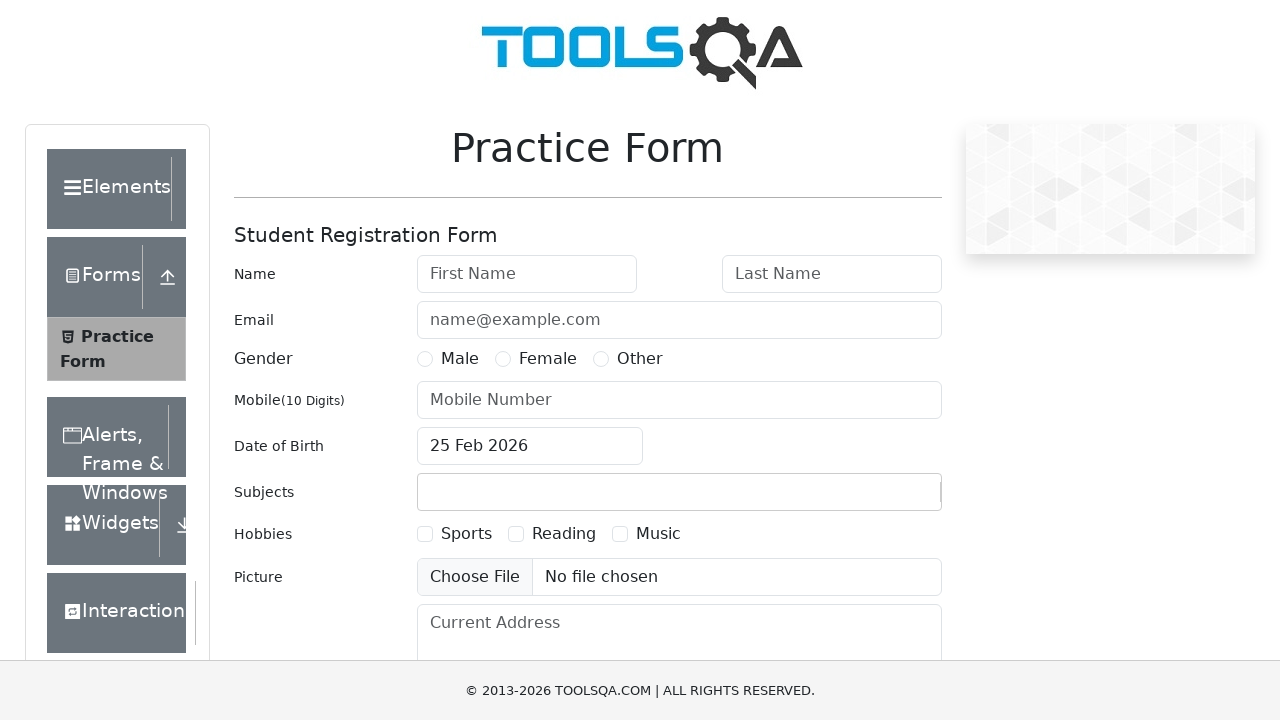

Scrolled down the page by 500 pixels
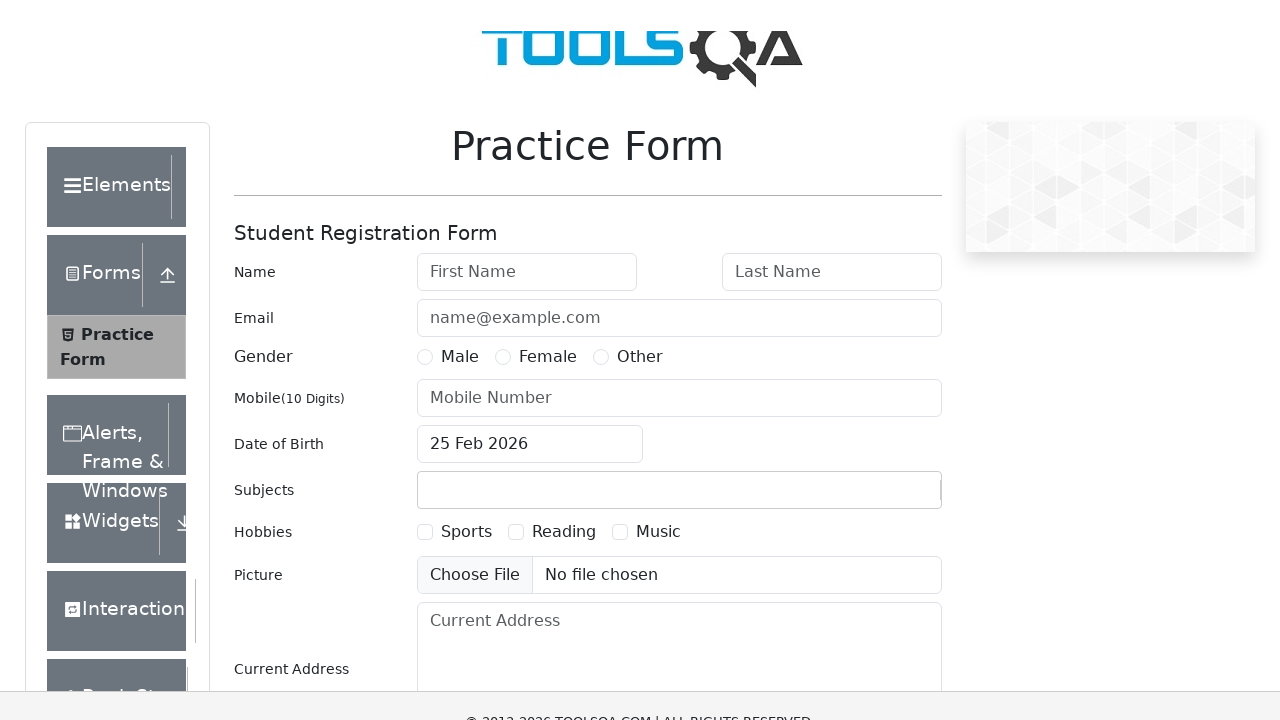

Waited for 3 seconds after scrolling
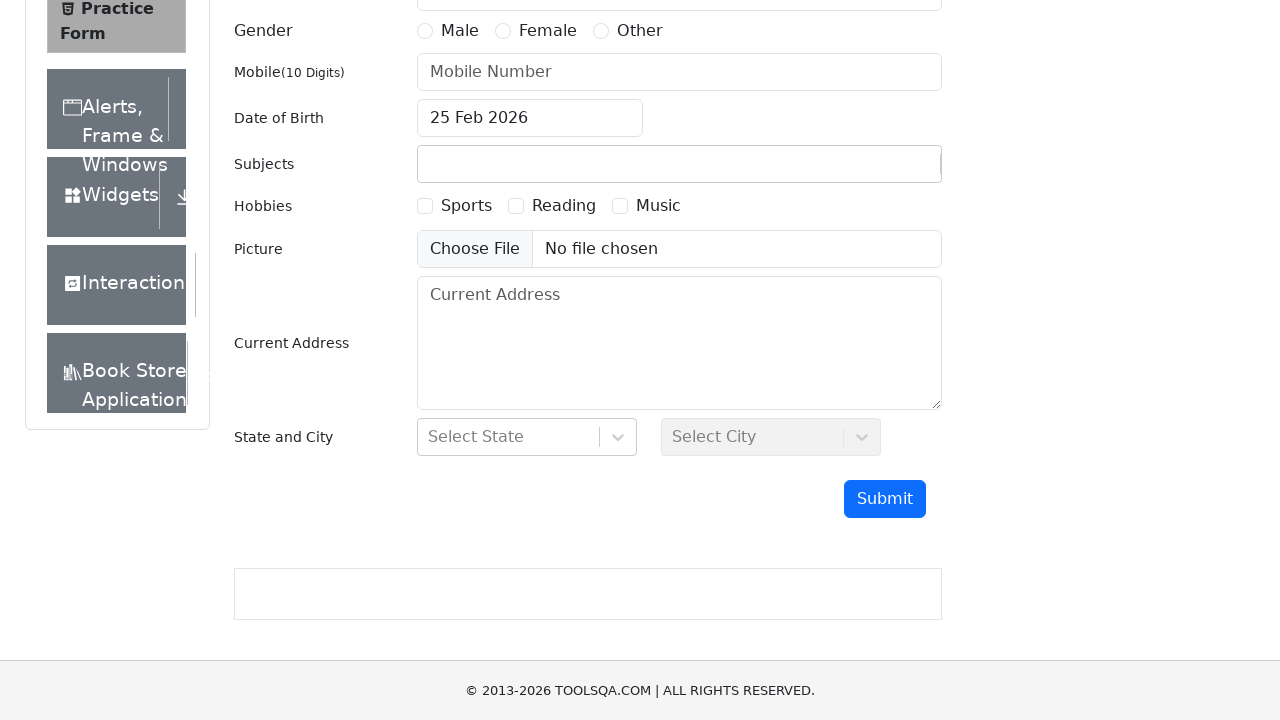

Navigated back to previous page
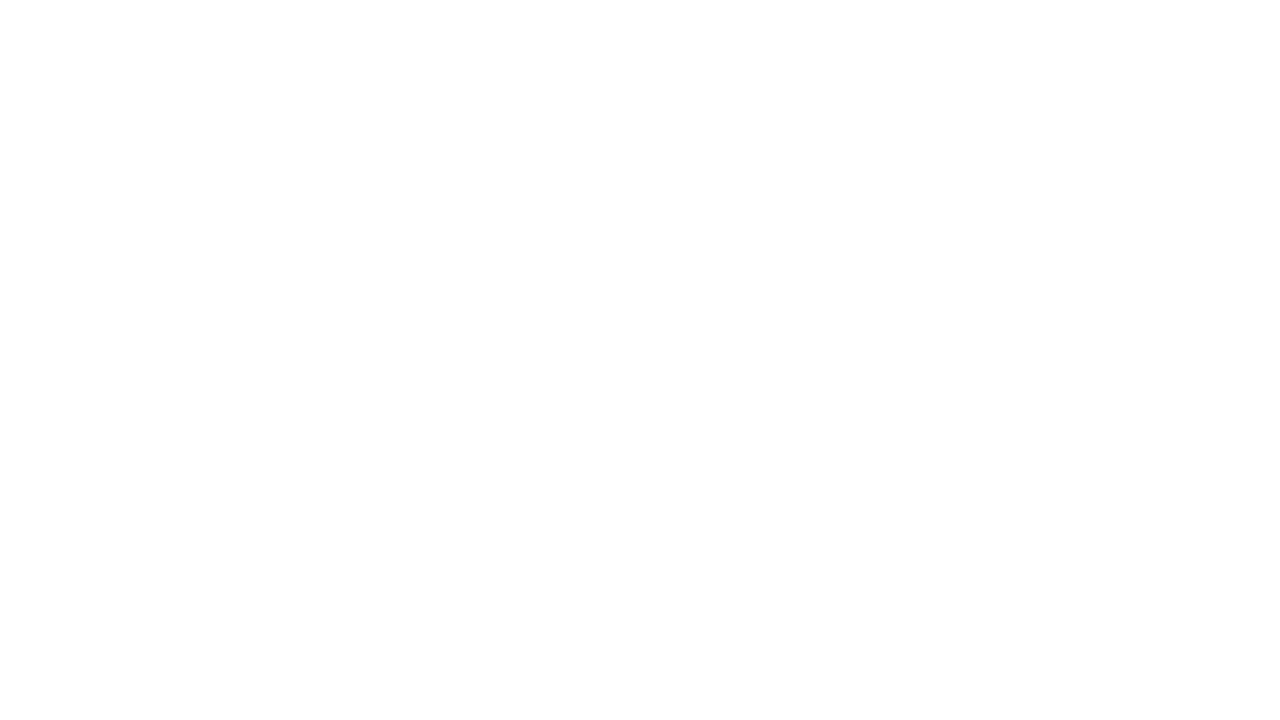

Waited for 3 seconds after navigating back
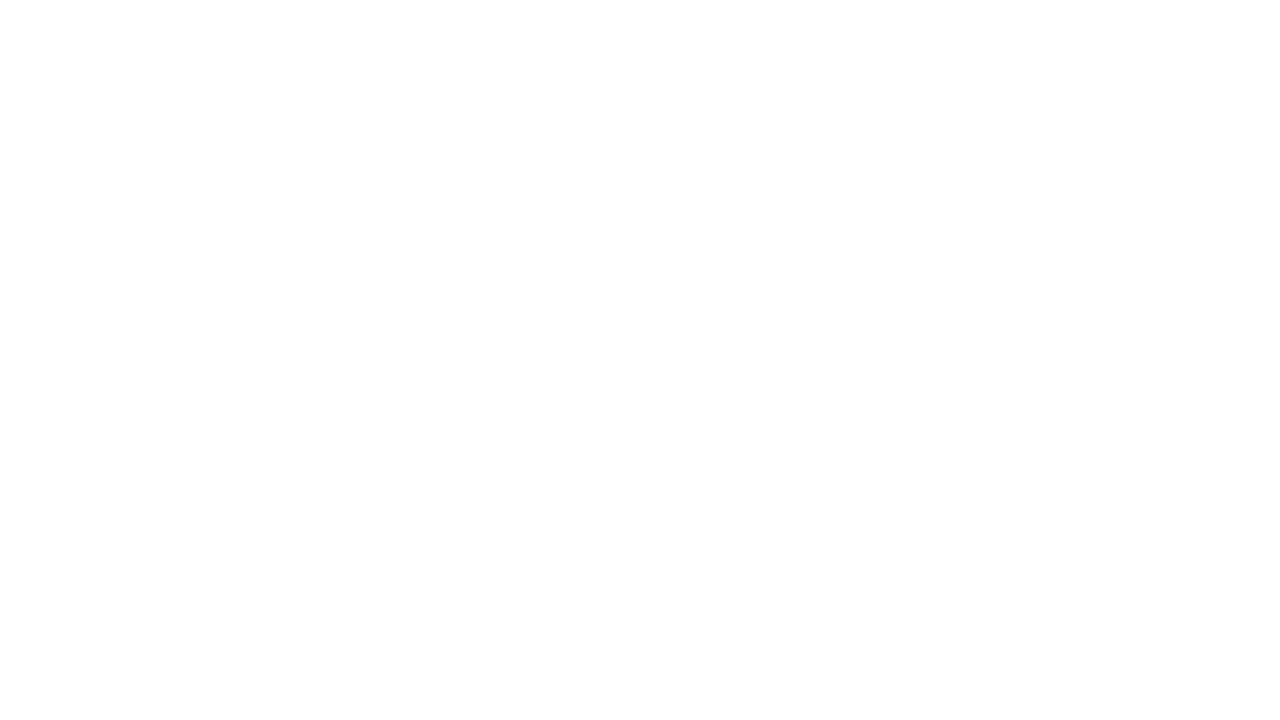

Navigated forward to next page
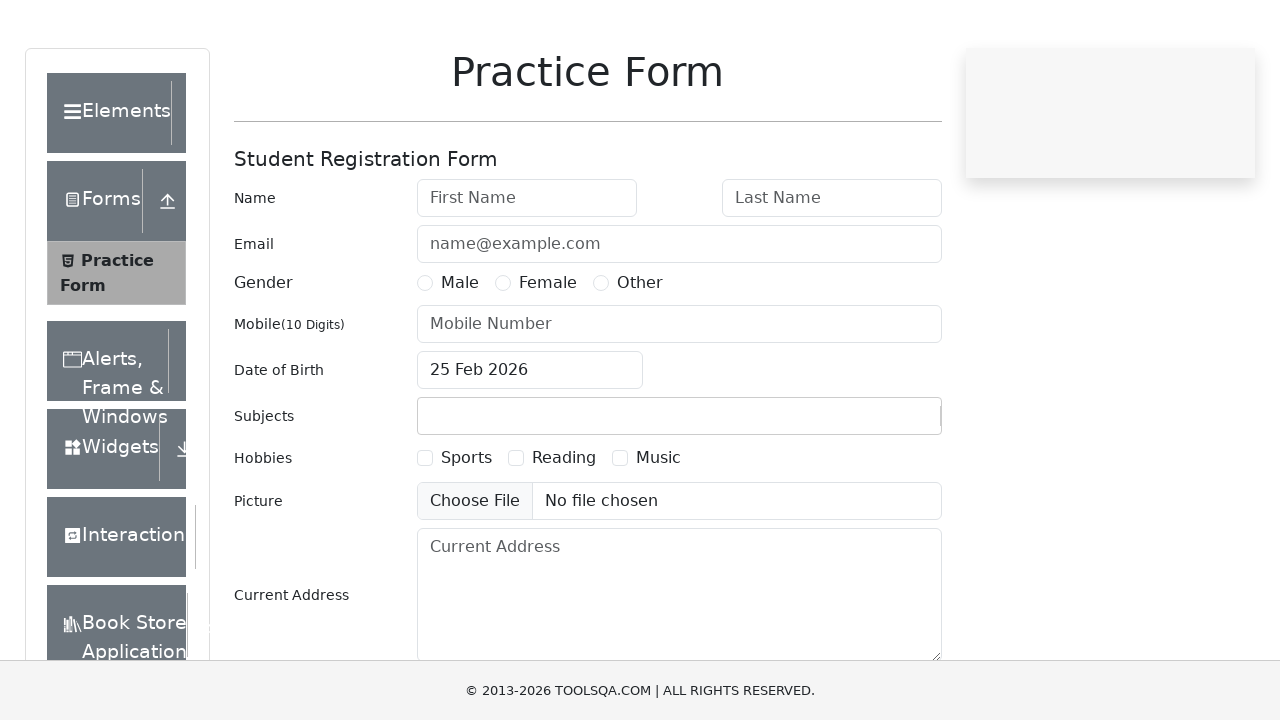

Waited for 3 seconds after navigating forward
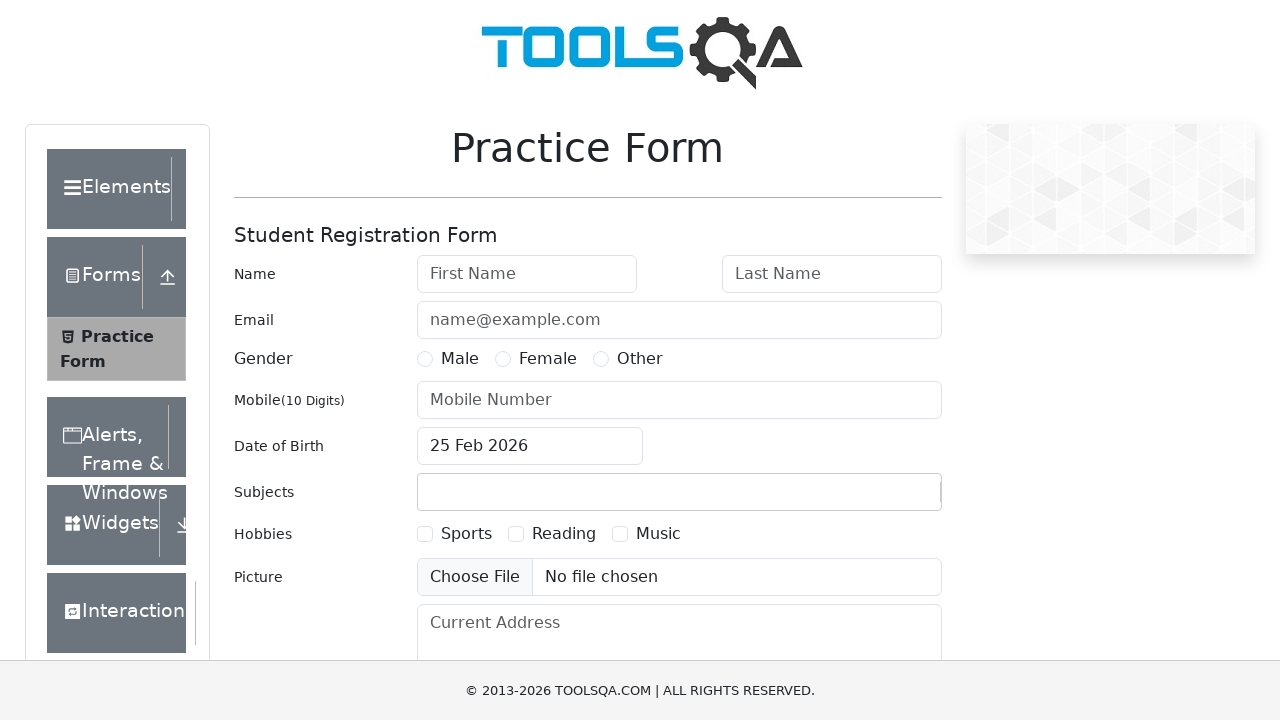

Refreshed the page
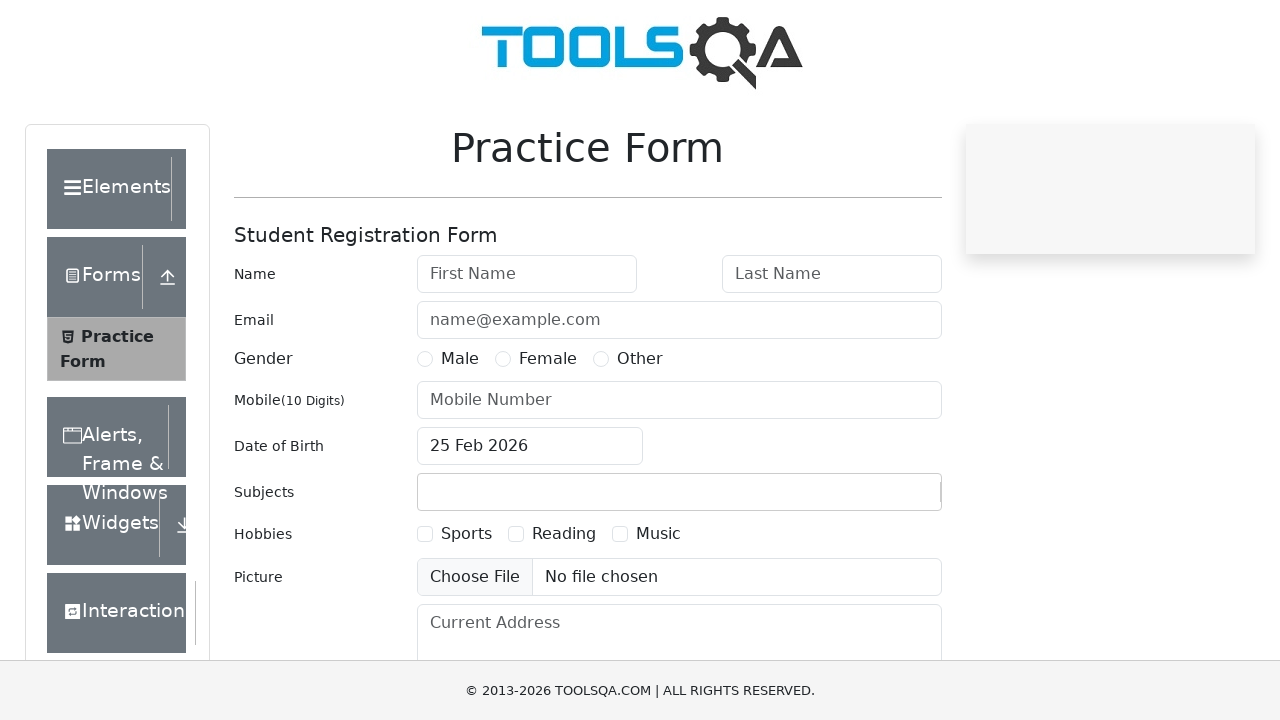

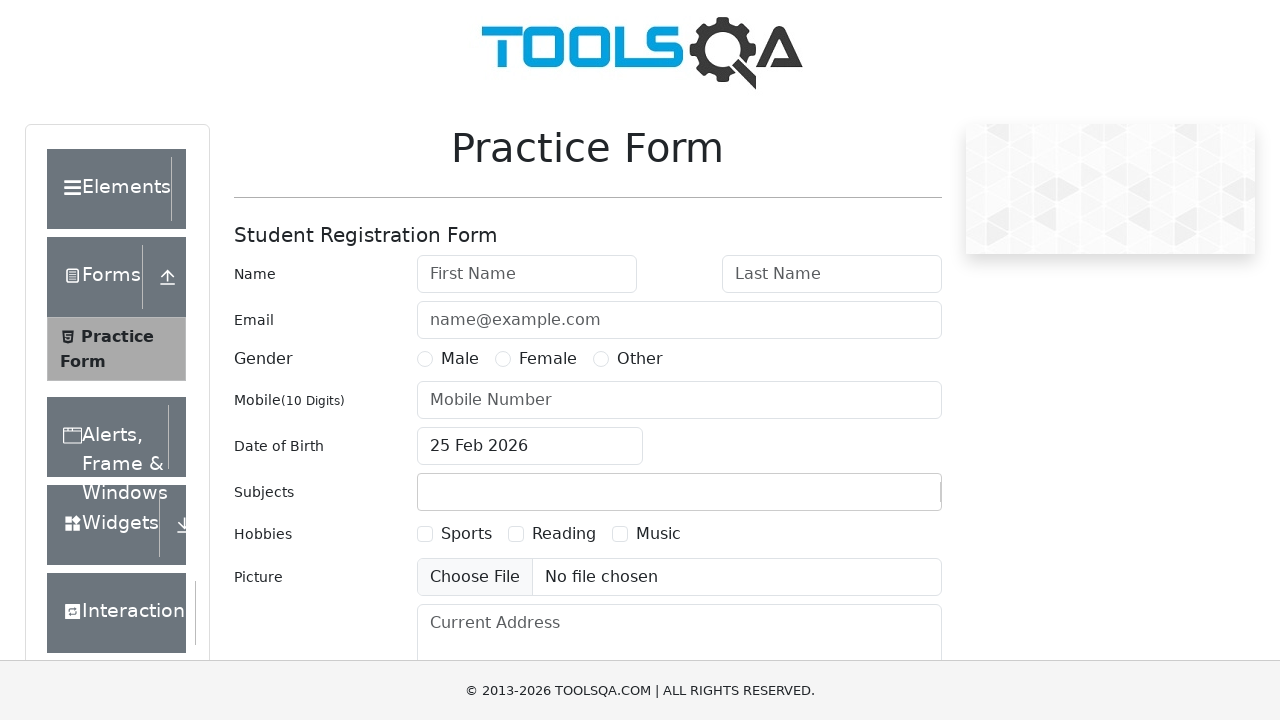